Tests filling out a practice registration form including personal details, gender selection, date of birth picker, hobbies checkbox, and subject autocomplete selection

Starting URL: https://demoqa.com/automation-practice-form

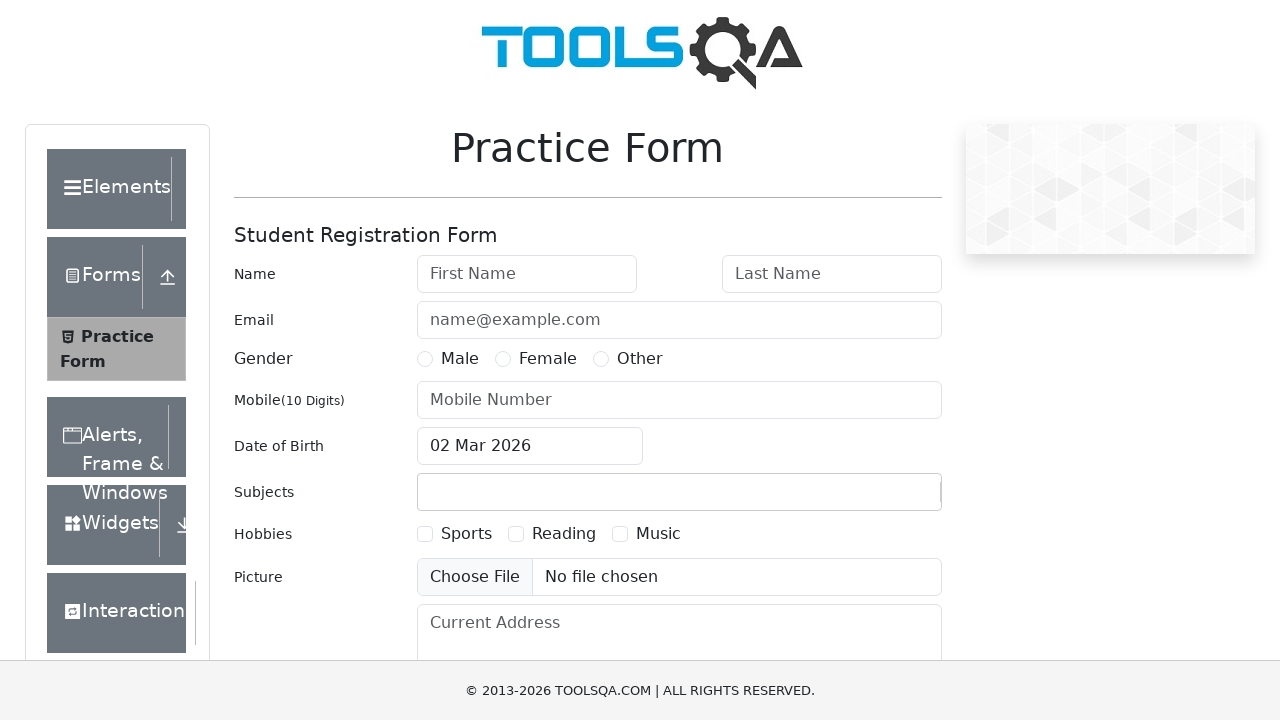

Filled first name field with 'Michael' on #firstName
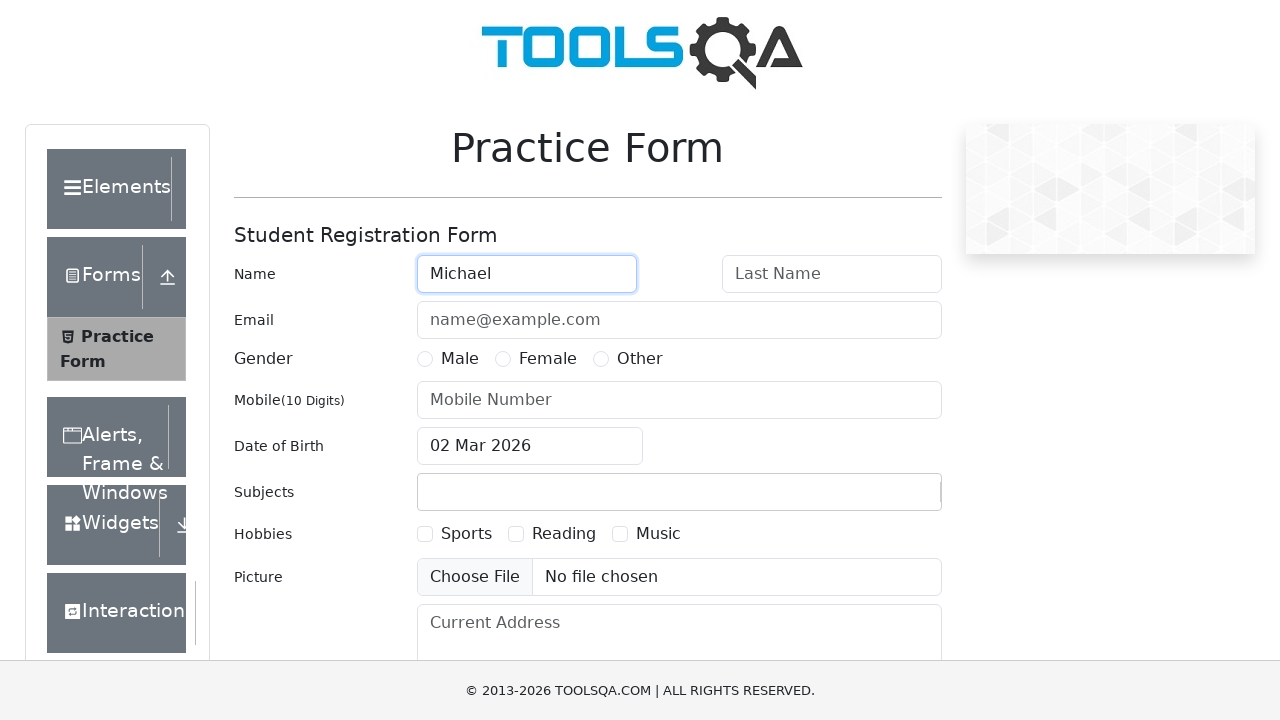

Filled last name field with 'Johnson' on #lastName
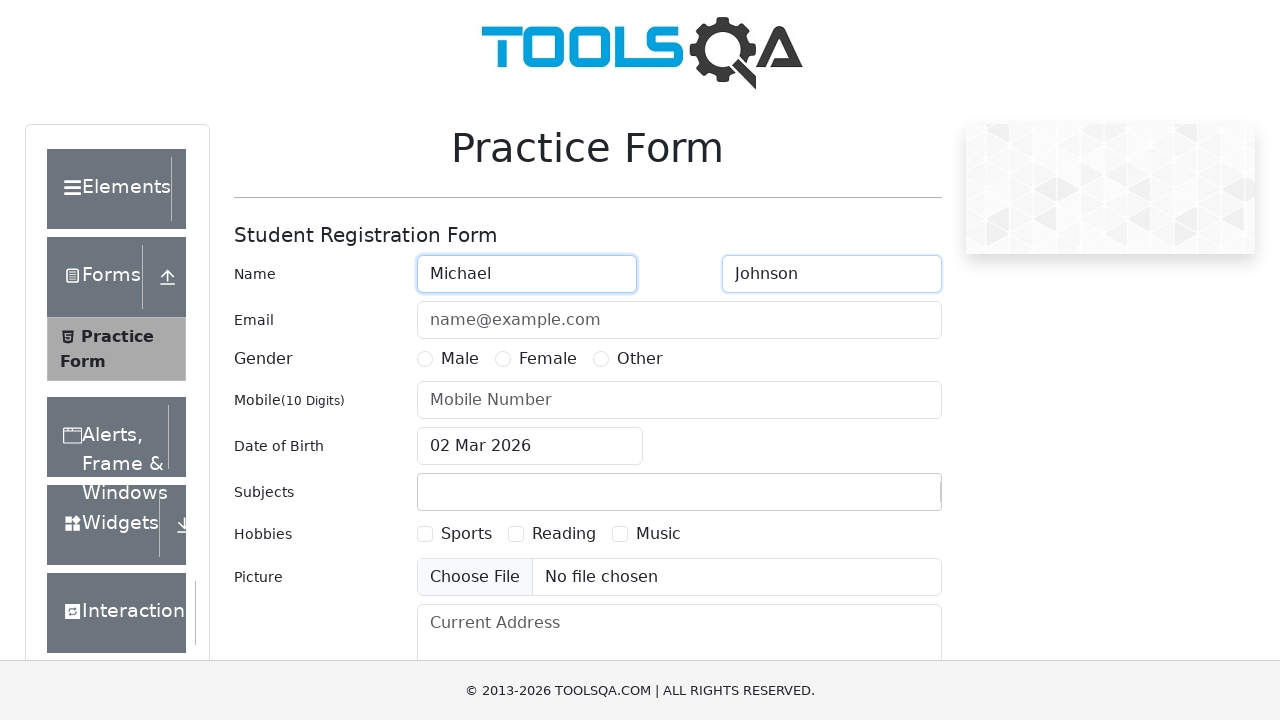

Filled email field with 'michael.johnson@example.com' on #userEmail
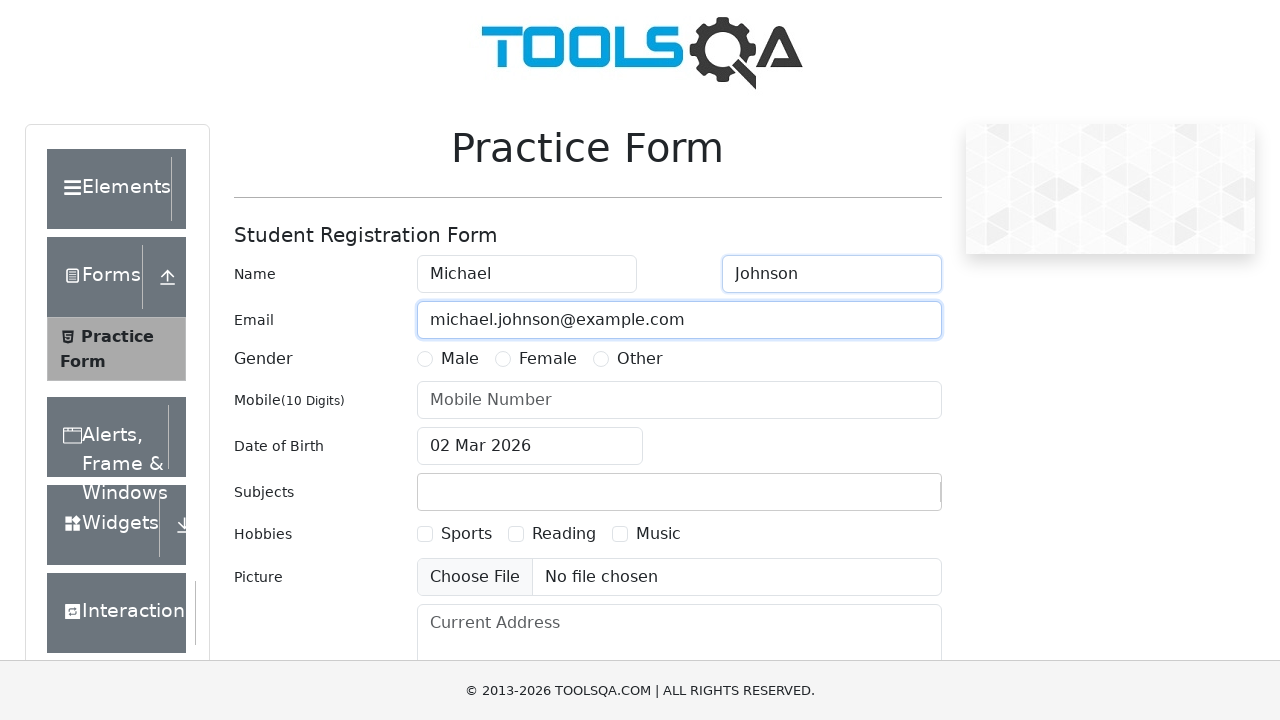

Selected Male gender option at (460, 359) on label[for='gender-radio-1']
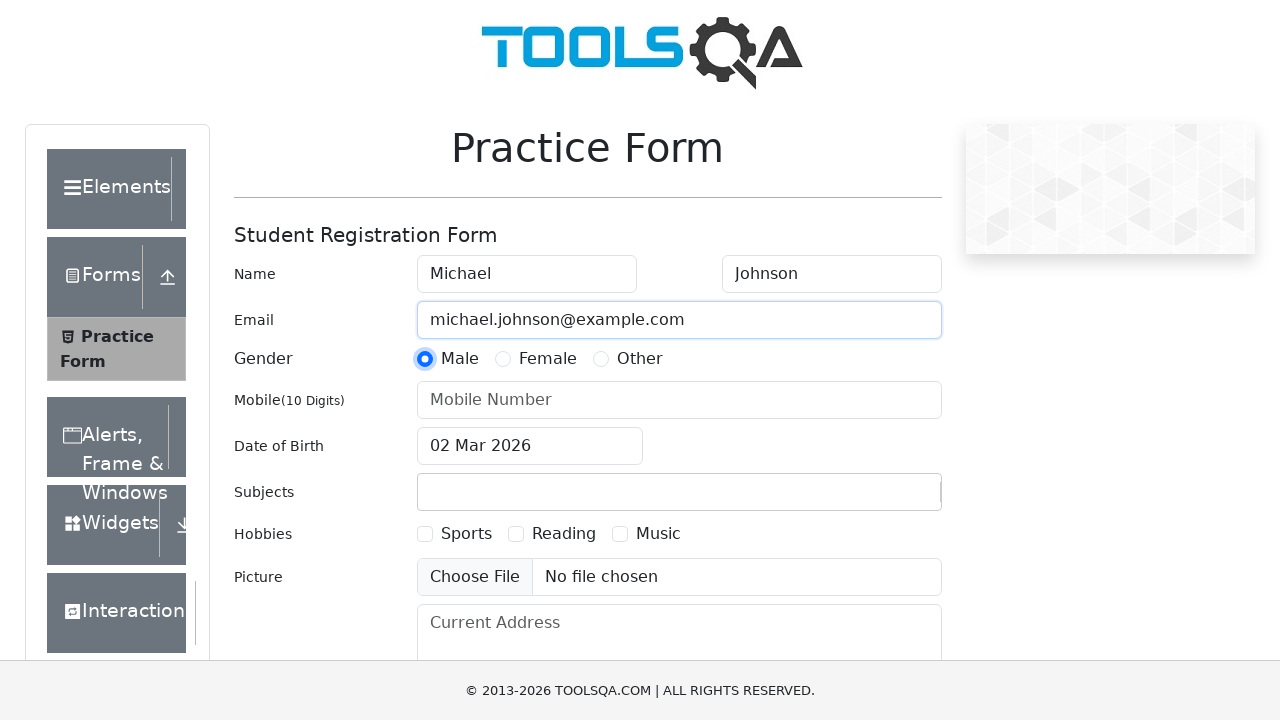

Filled mobile number field with '5551234567' on #userNumber
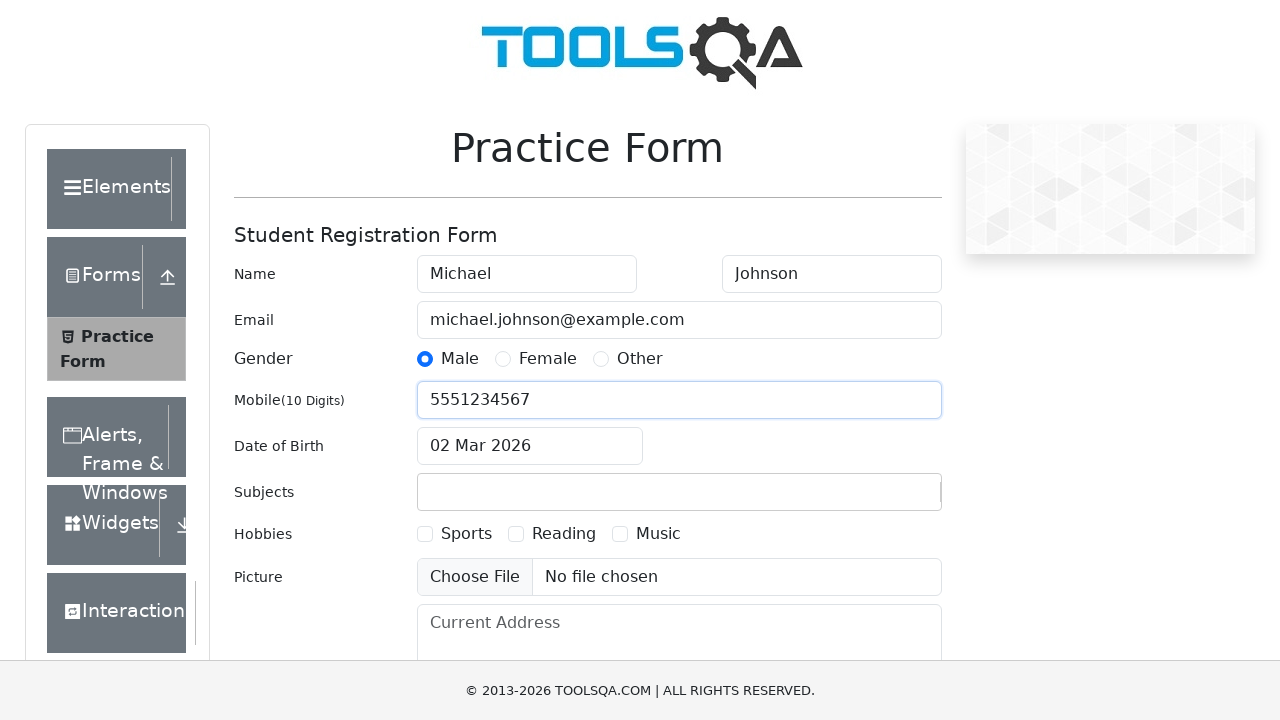

Opened date of birth picker at (530, 446) on #dateOfBirthInput
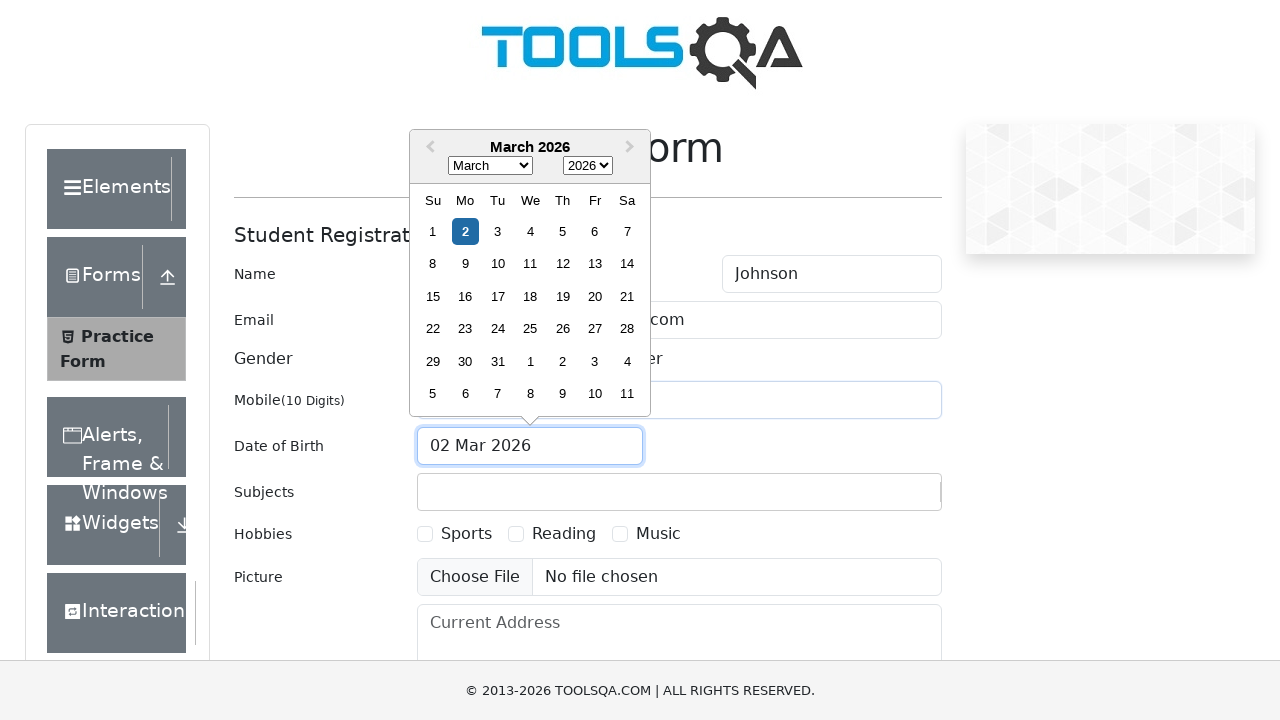

Selected January from month dropdown on .react-datepicker__month-select
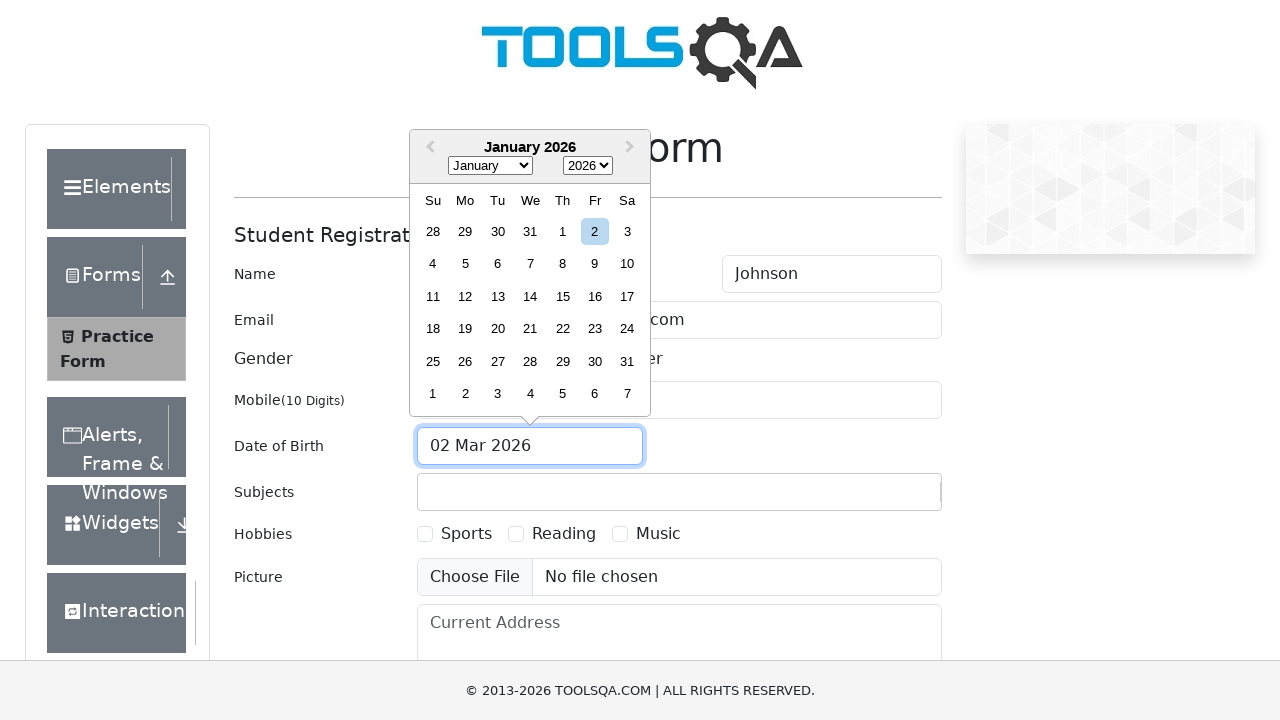

Selected 1999 from year dropdown on .react-datepicker__year-select
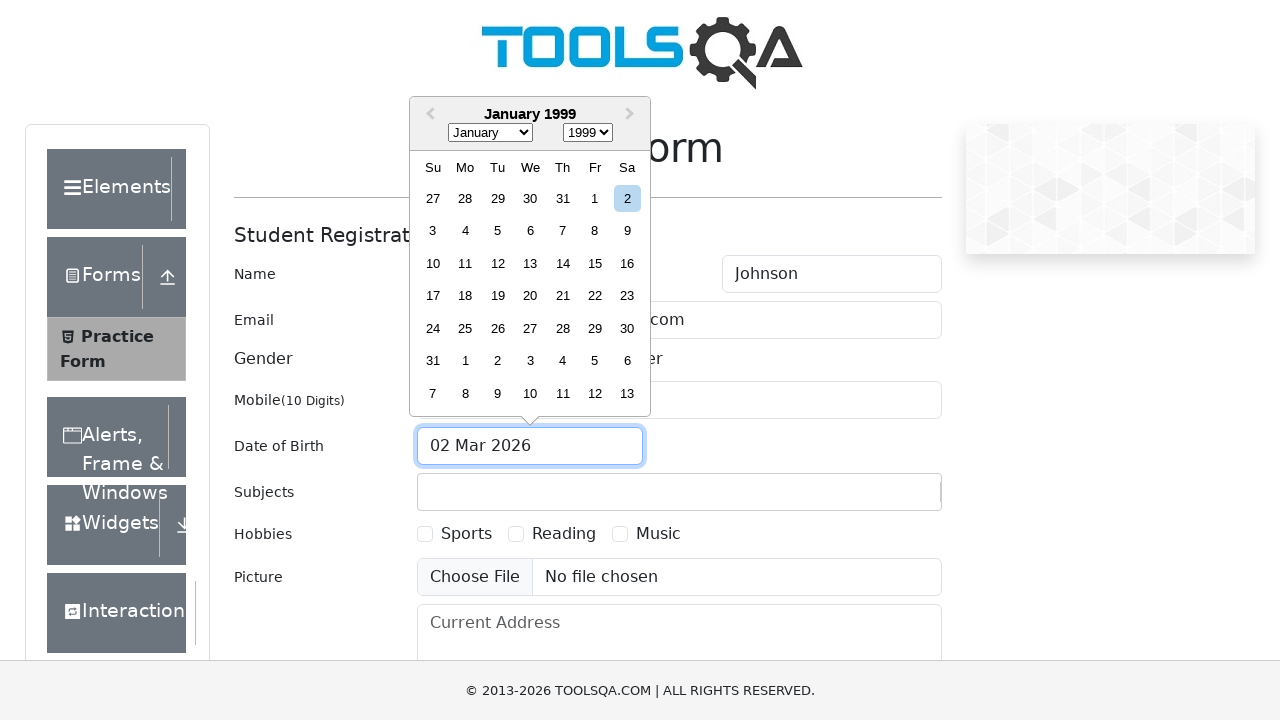

Selected day 26 from date picker calendar at (498, 328) on .react-datepicker__month .react-datepicker__week:nth-child(5) .react-datepicker_
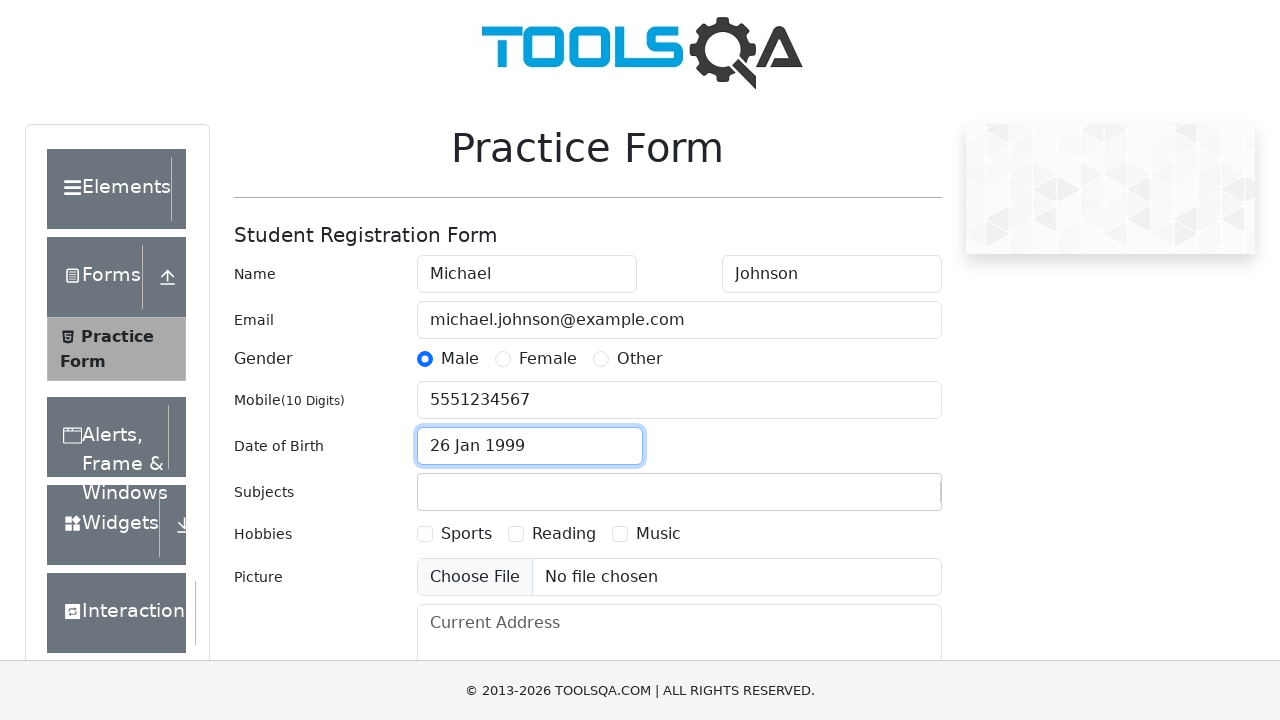

Selected Music hobby checkbox at (658, 534) on label[for='hobbies-checkbox-3']
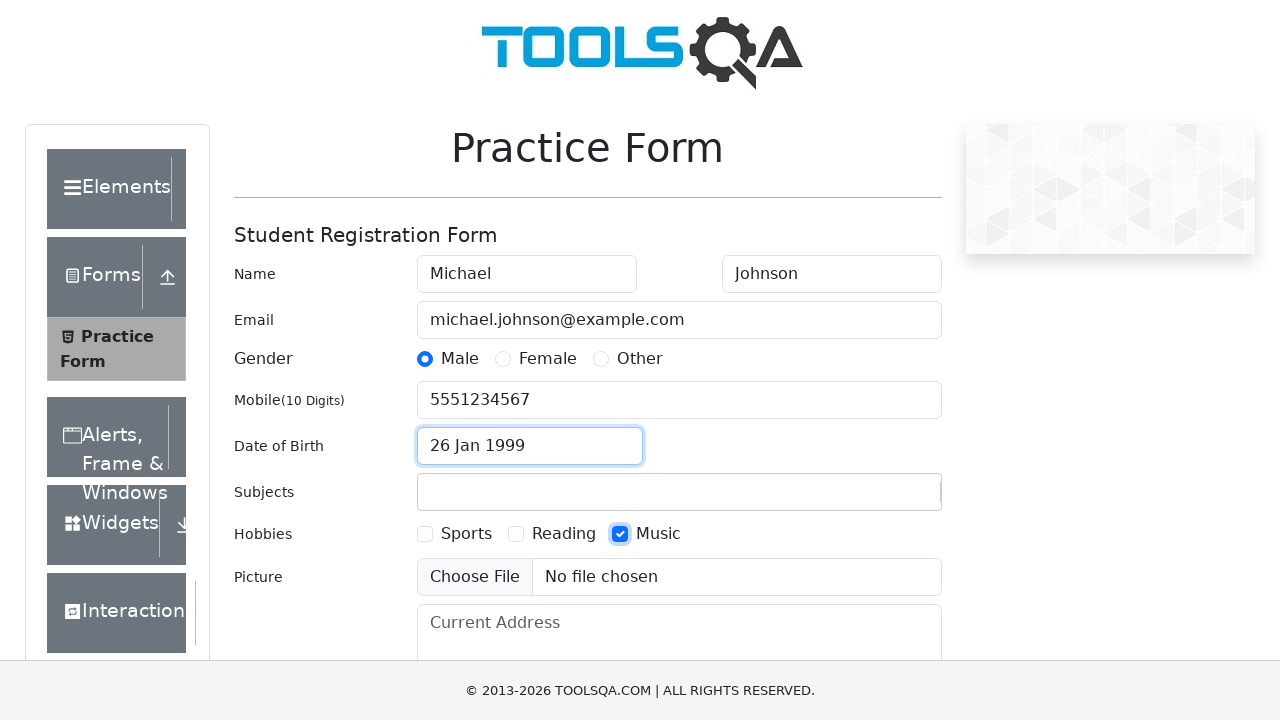

Clicked on subjects input field at (430, 492) on #subjectsInput
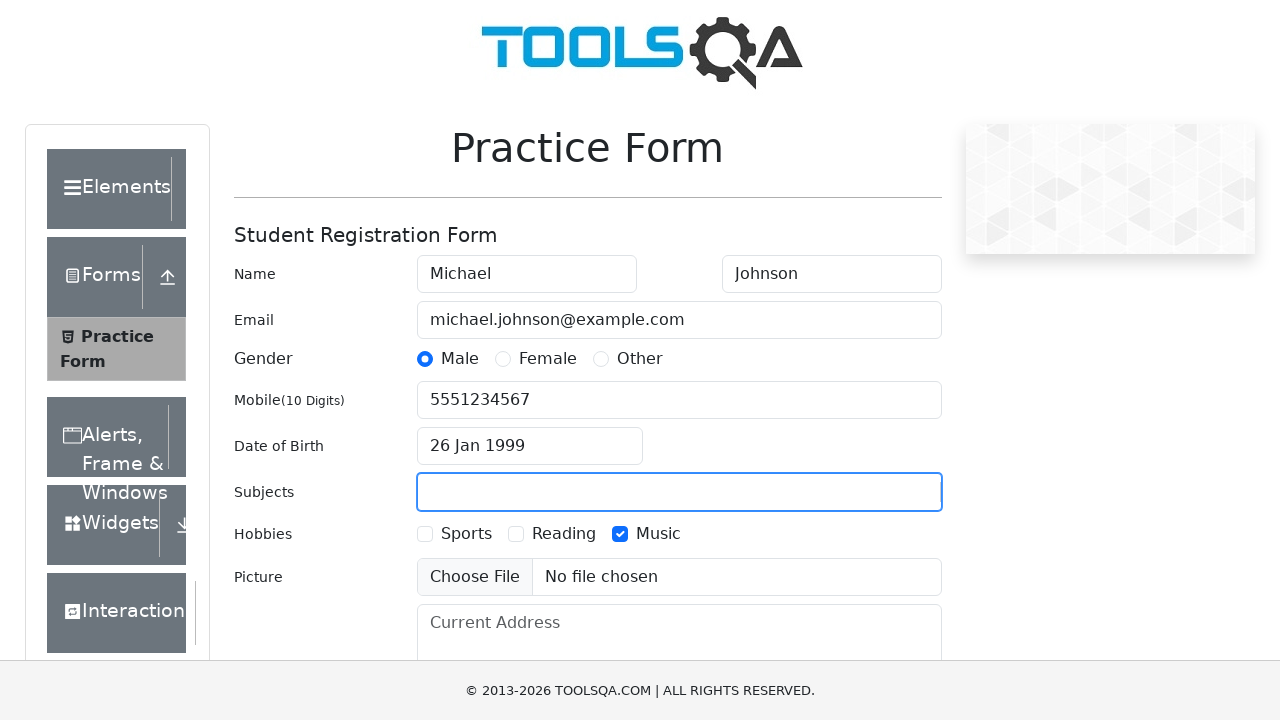

Typed 'Maths' in subjects input field on #subjectsInput
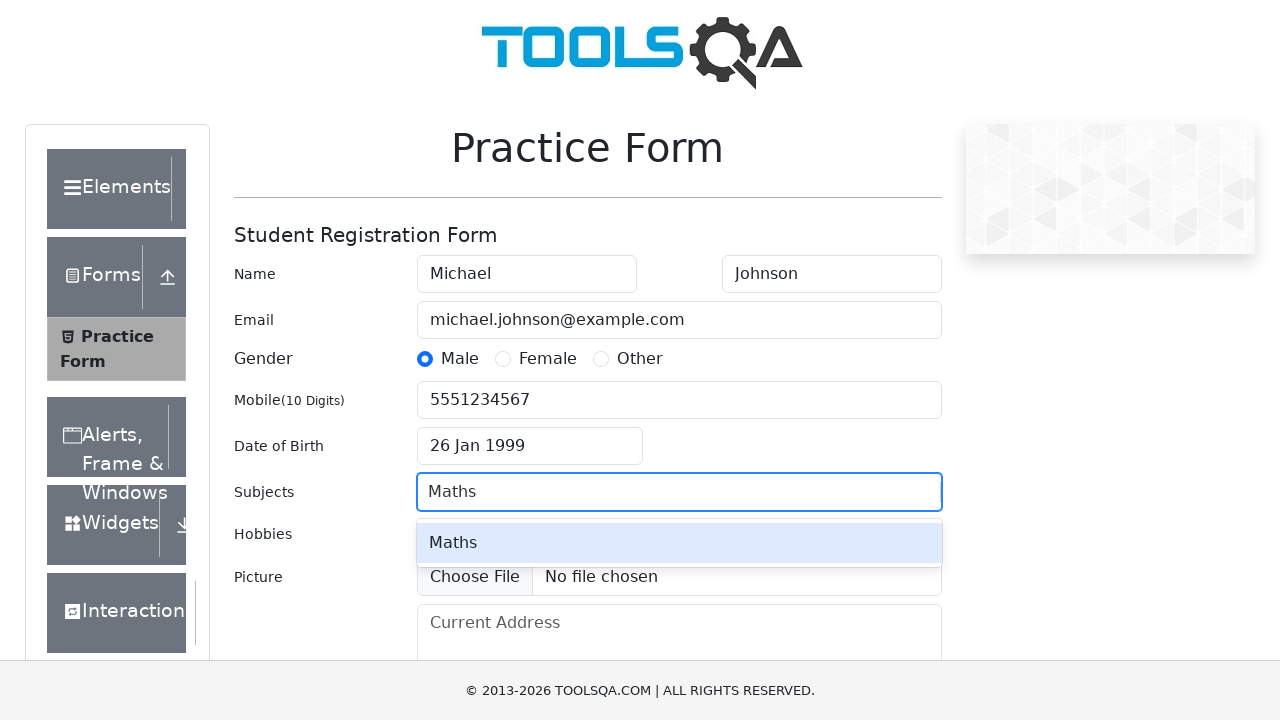

Selected 'Maths' from autocomplete dropdown at (679, 543) on .subjects-auto-complete__menu div:has-text('Maths')
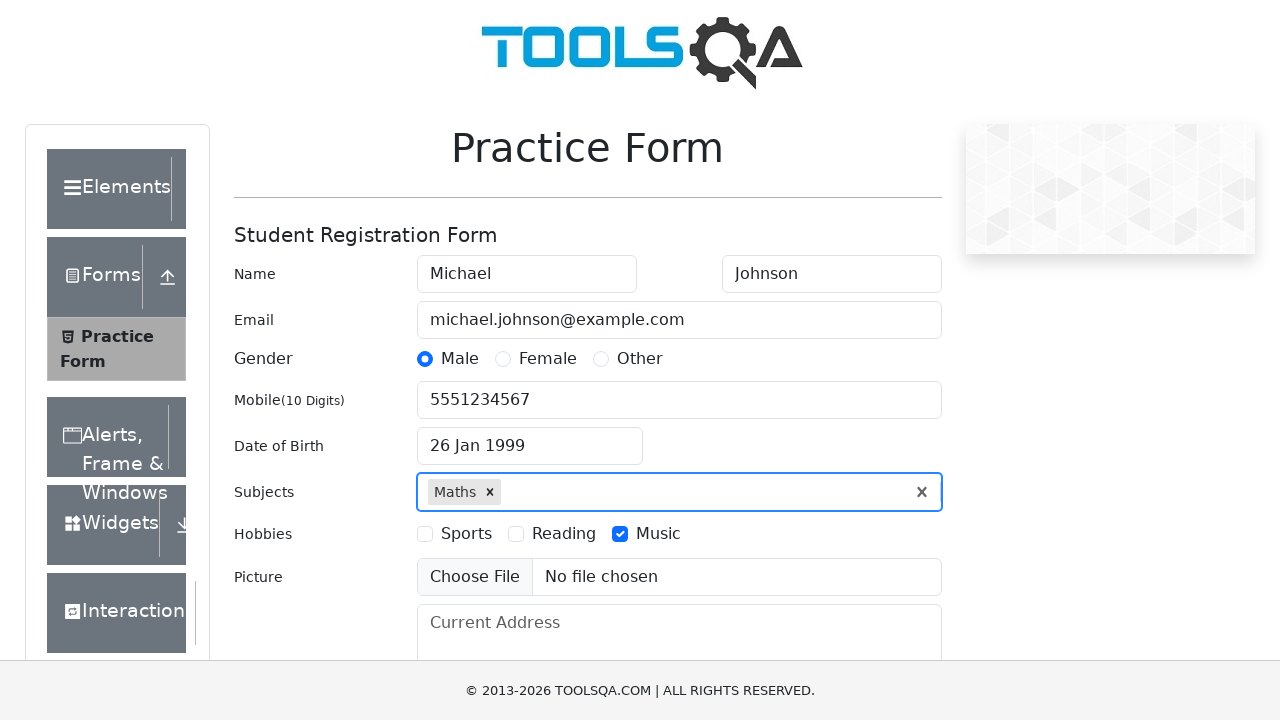

Clicked submit button to submit the practice registration form at (885, 499) on #submit
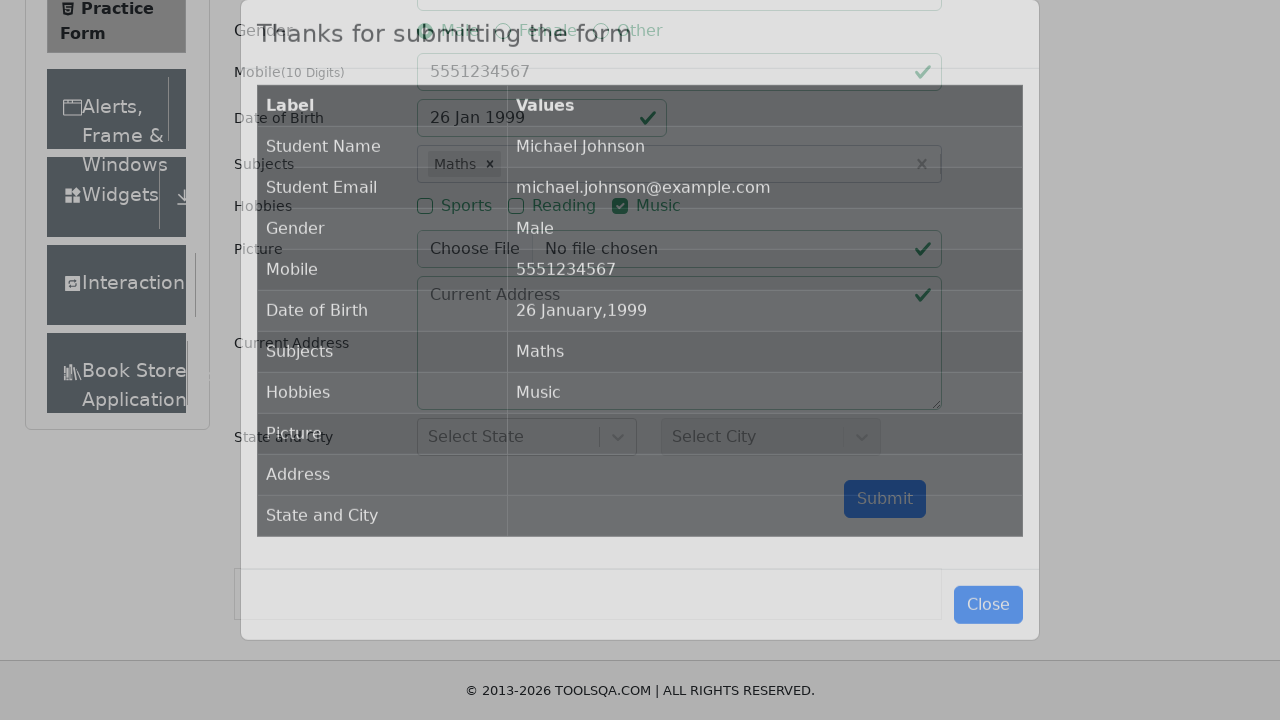

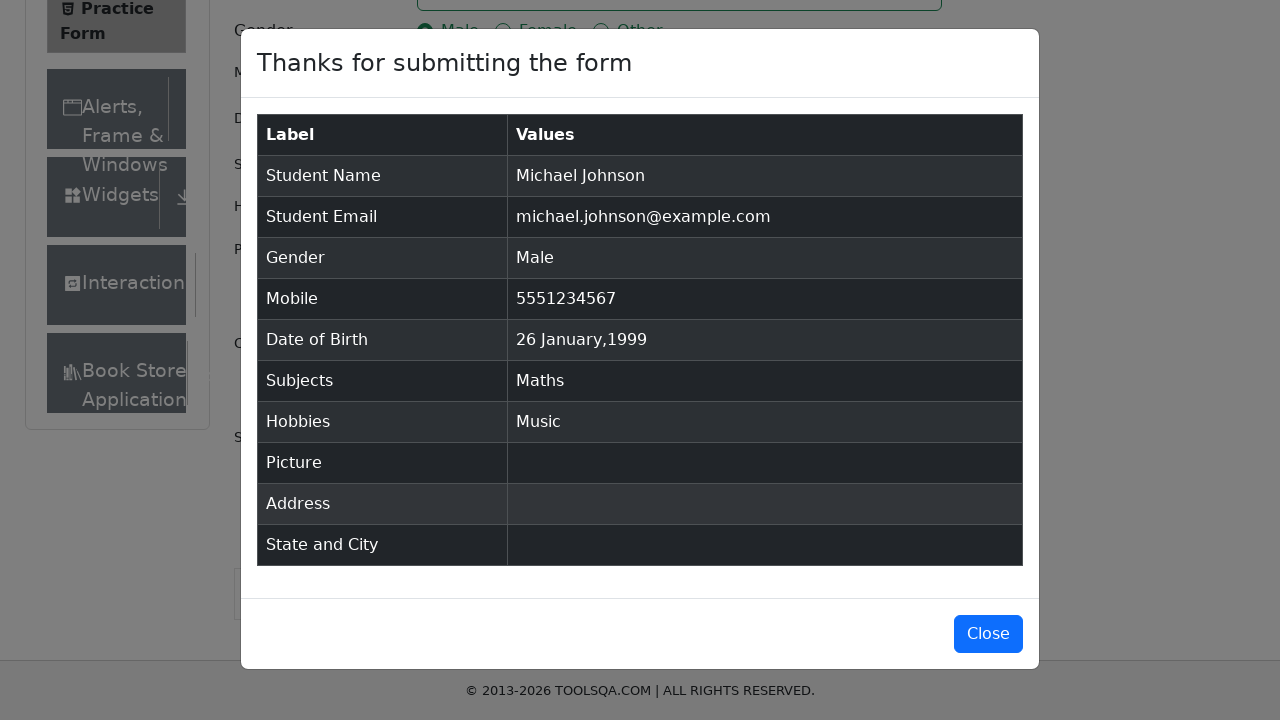